Tests JSON API endpoint by verifying the response contains expected URL information

Starting URL: https://httpbin.org/get

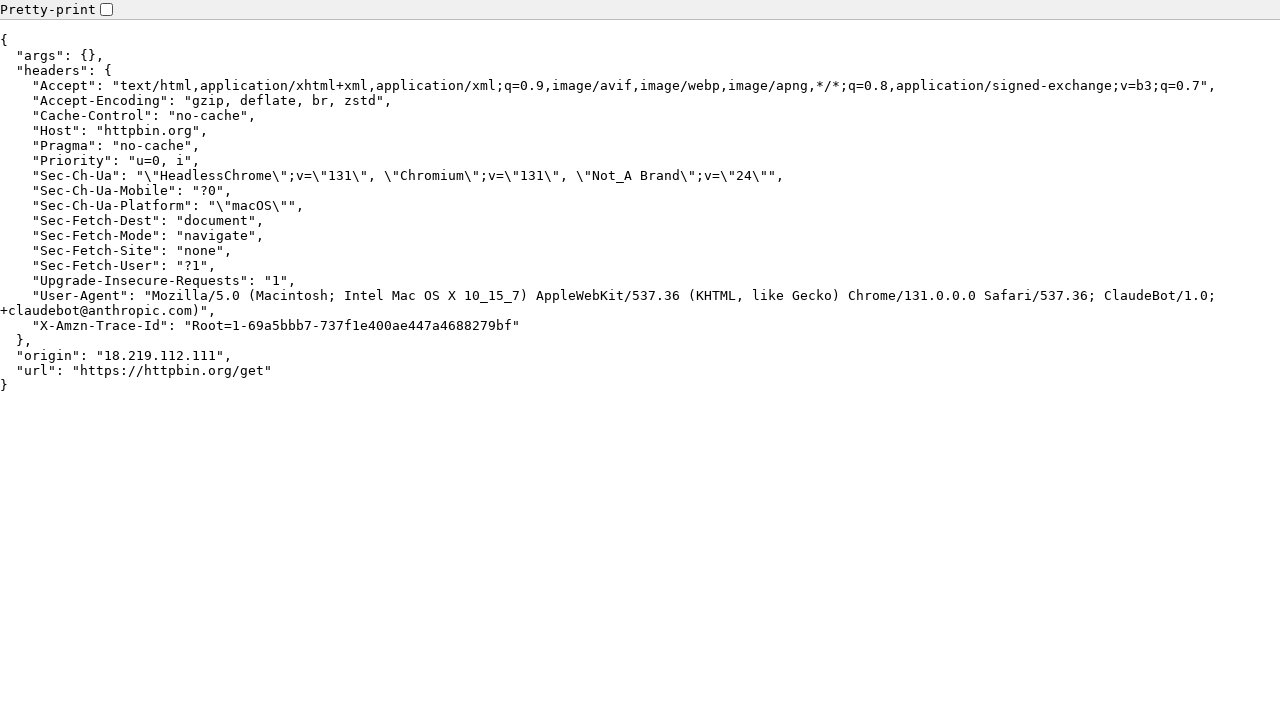

Navigated to https://httpbin.org/get
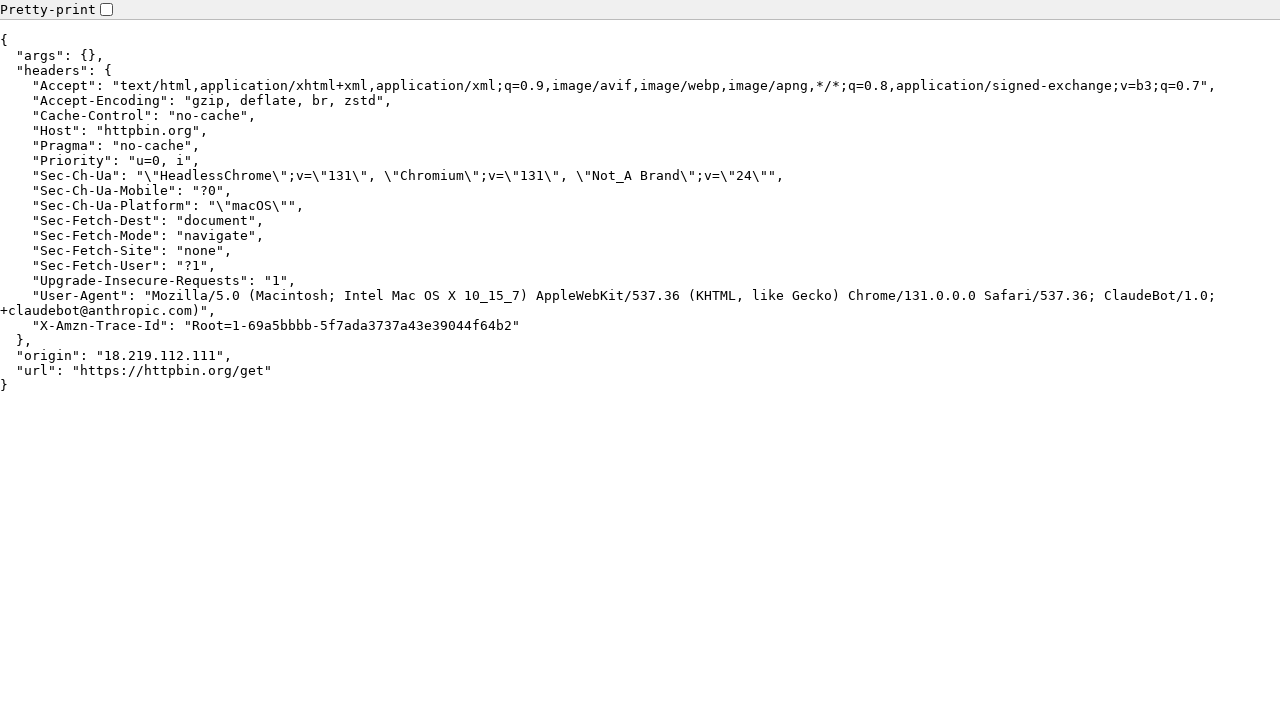

Verified JSON API response contains expected URL information
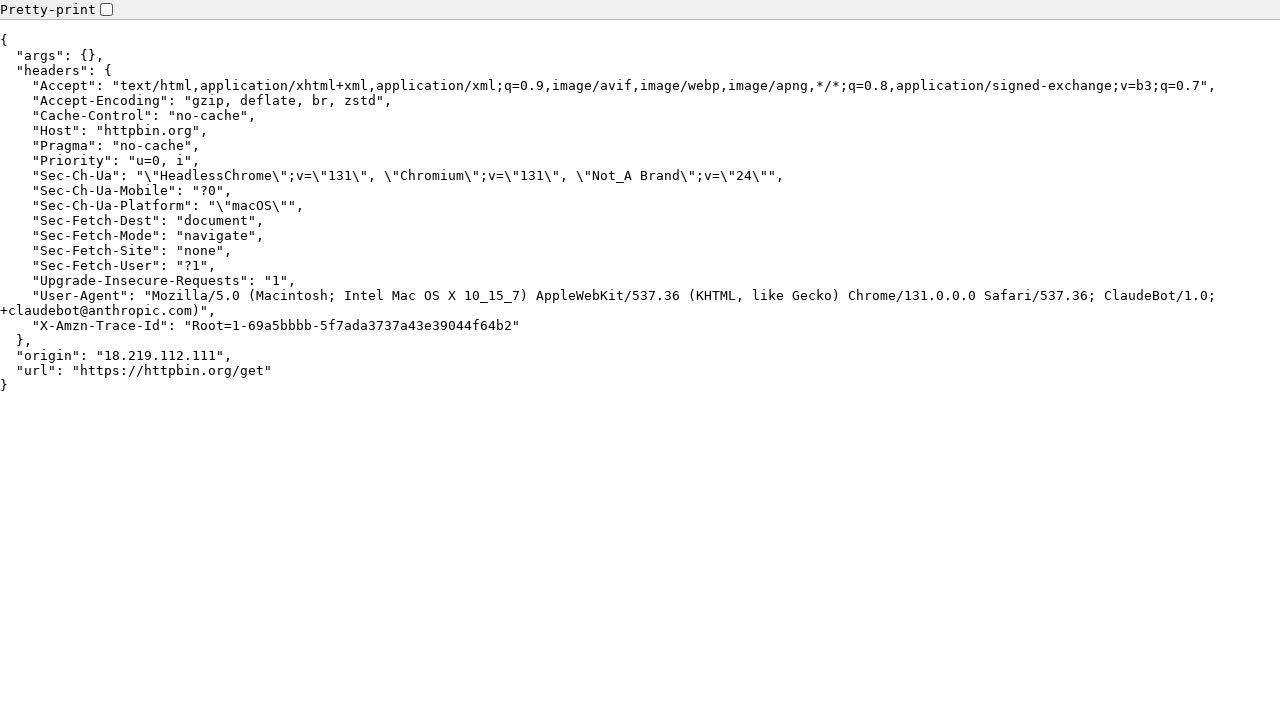

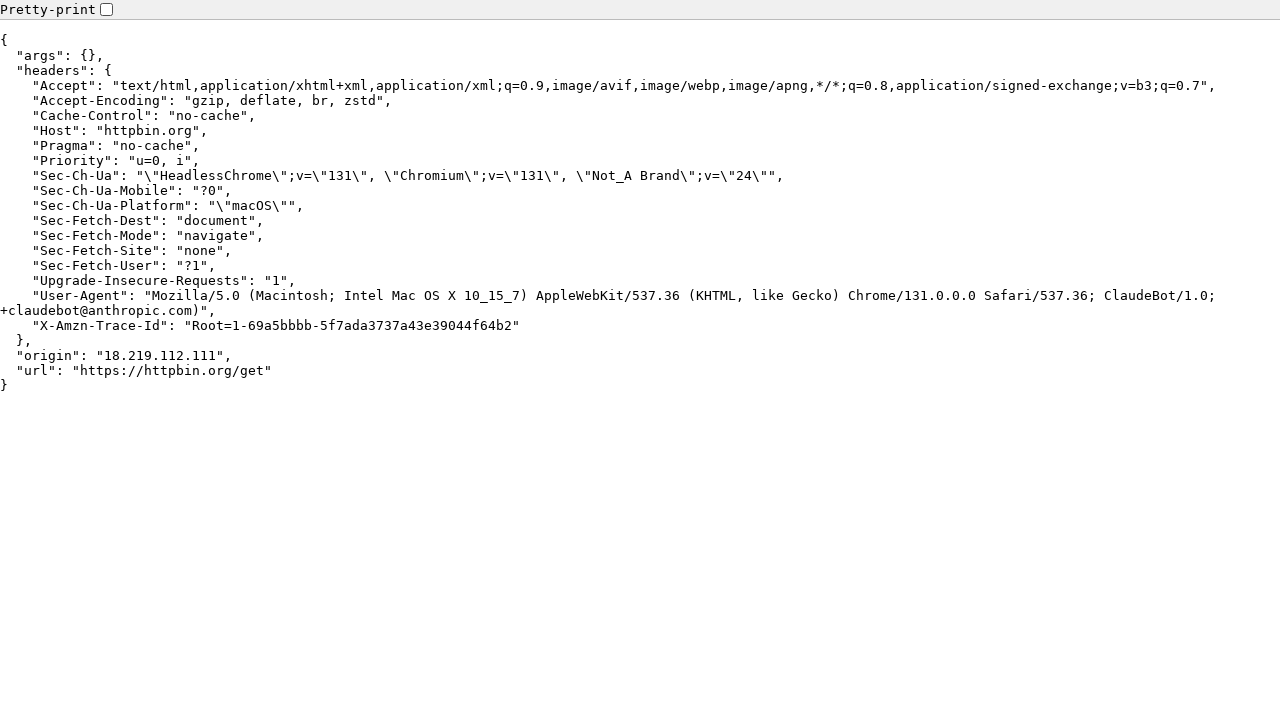